Tests navigation on calculator.net by clicking various links (BMI, Ideal Weight), using browser back/forward navigation, filling in age fields, and refreshing the page to demonstrate handling of stale elements.

Starting URL: https://www.calculator.net/calorie-calculator.html

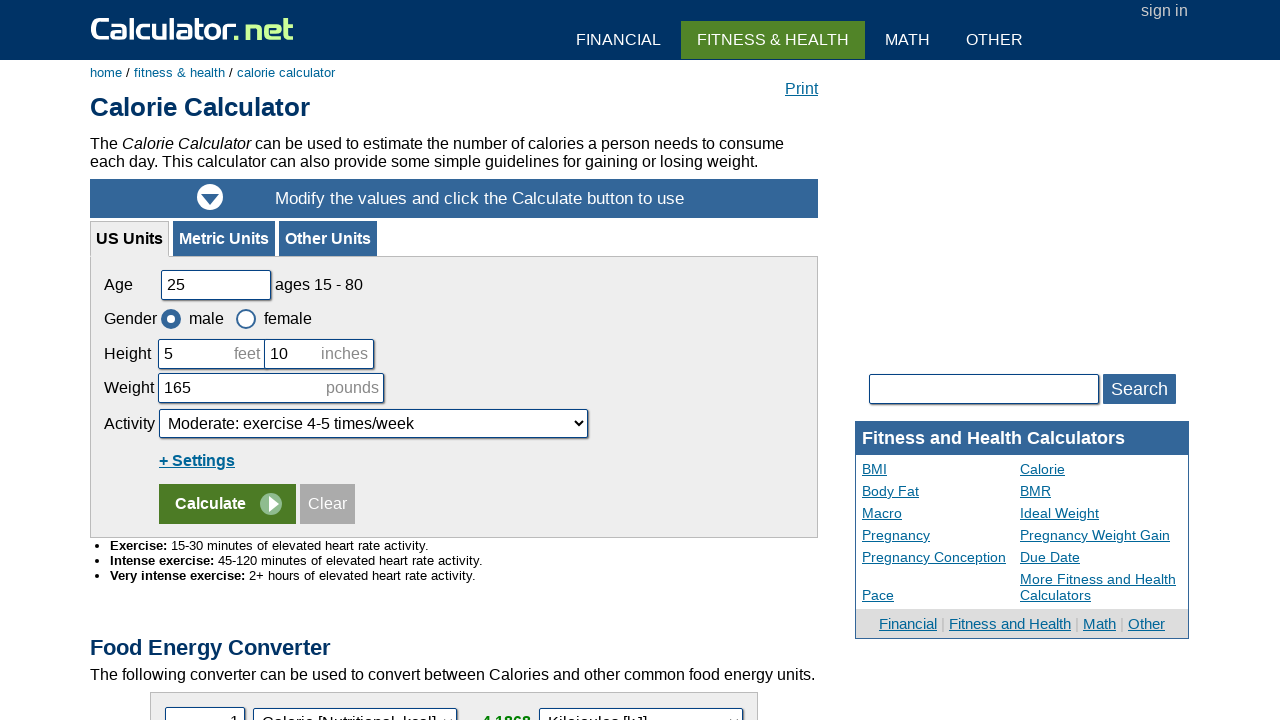

Clicked on BMI link at (160, 360) on a:text('BMI')
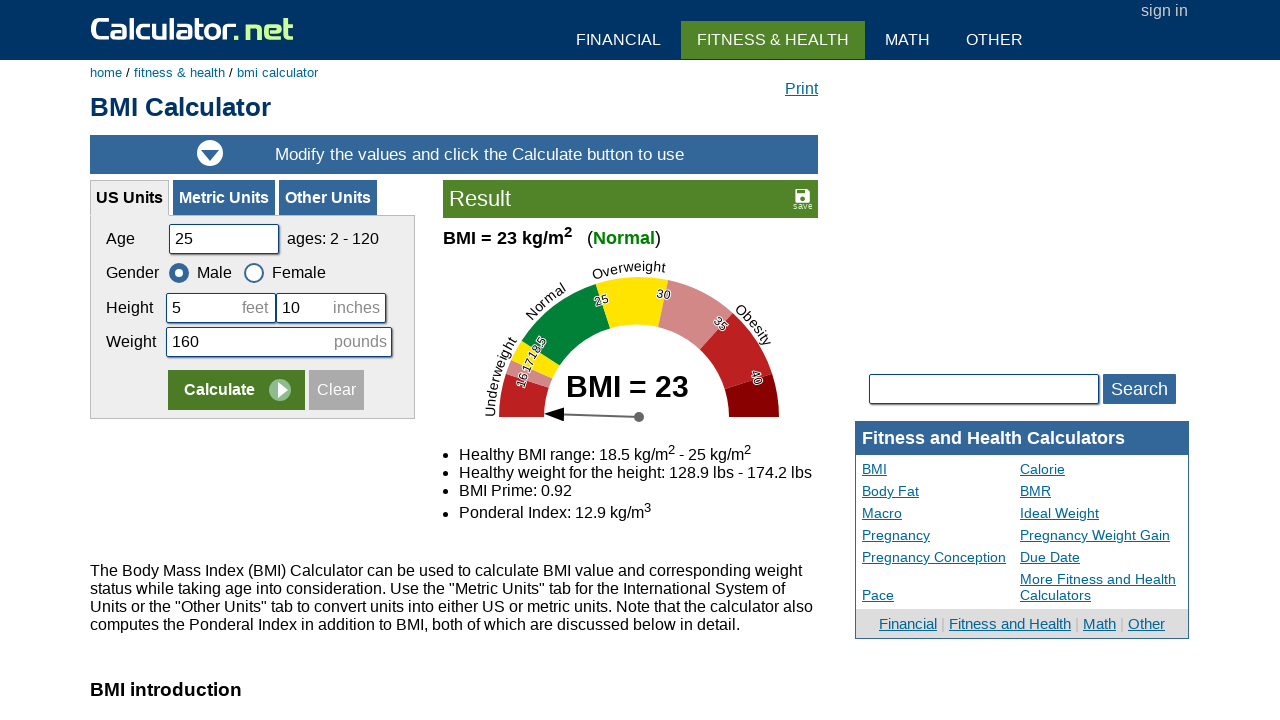

BMI page loaded successfully
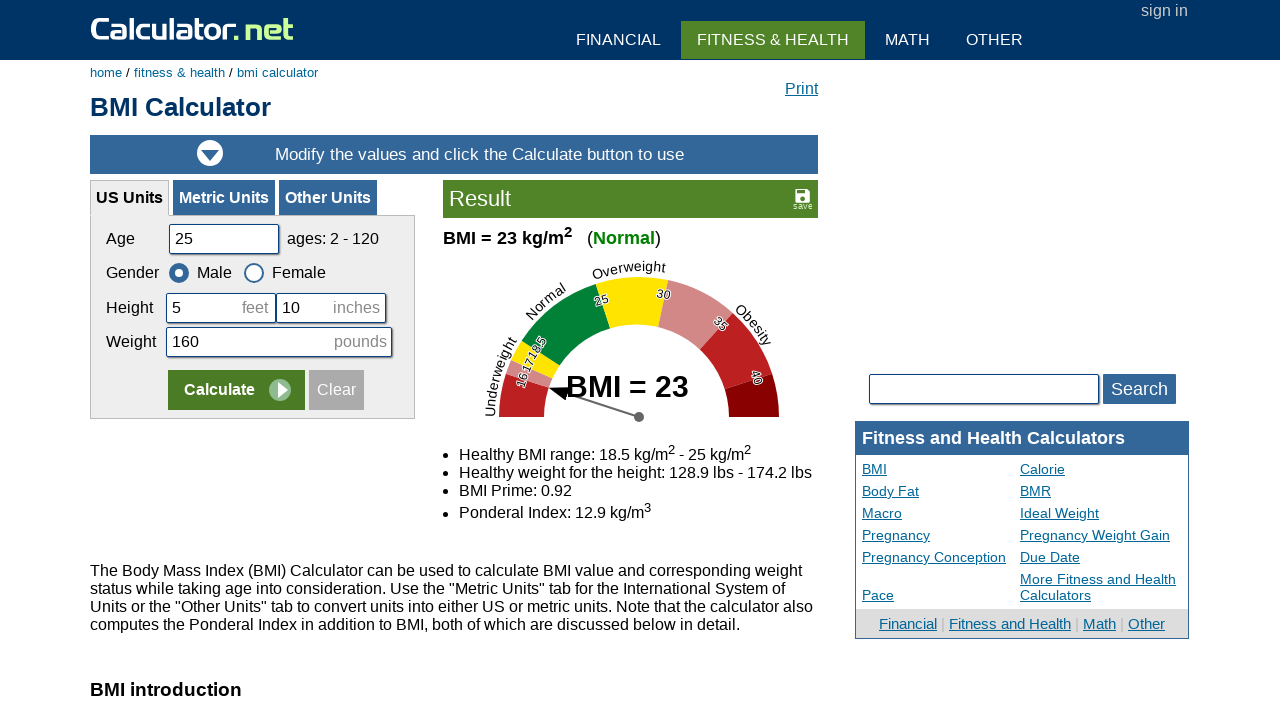

Navigated back to Calorie Calculator page
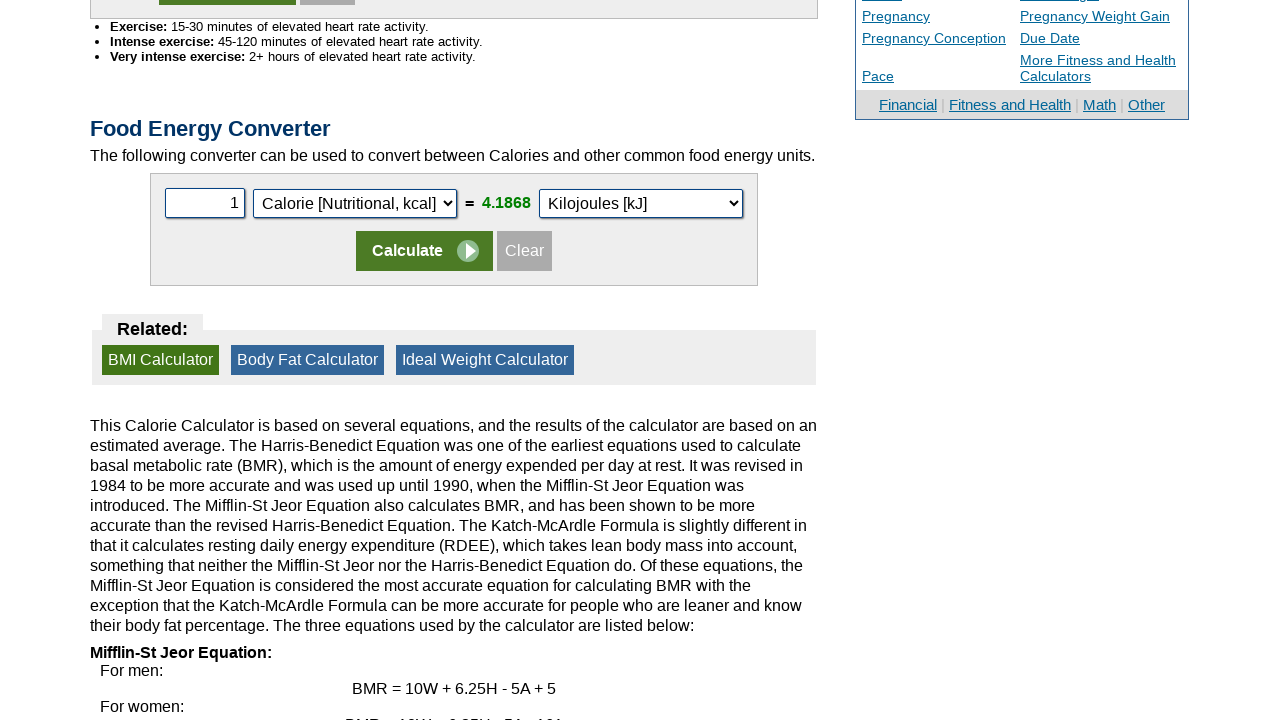

Calorie Calculator page loaded after back navigation
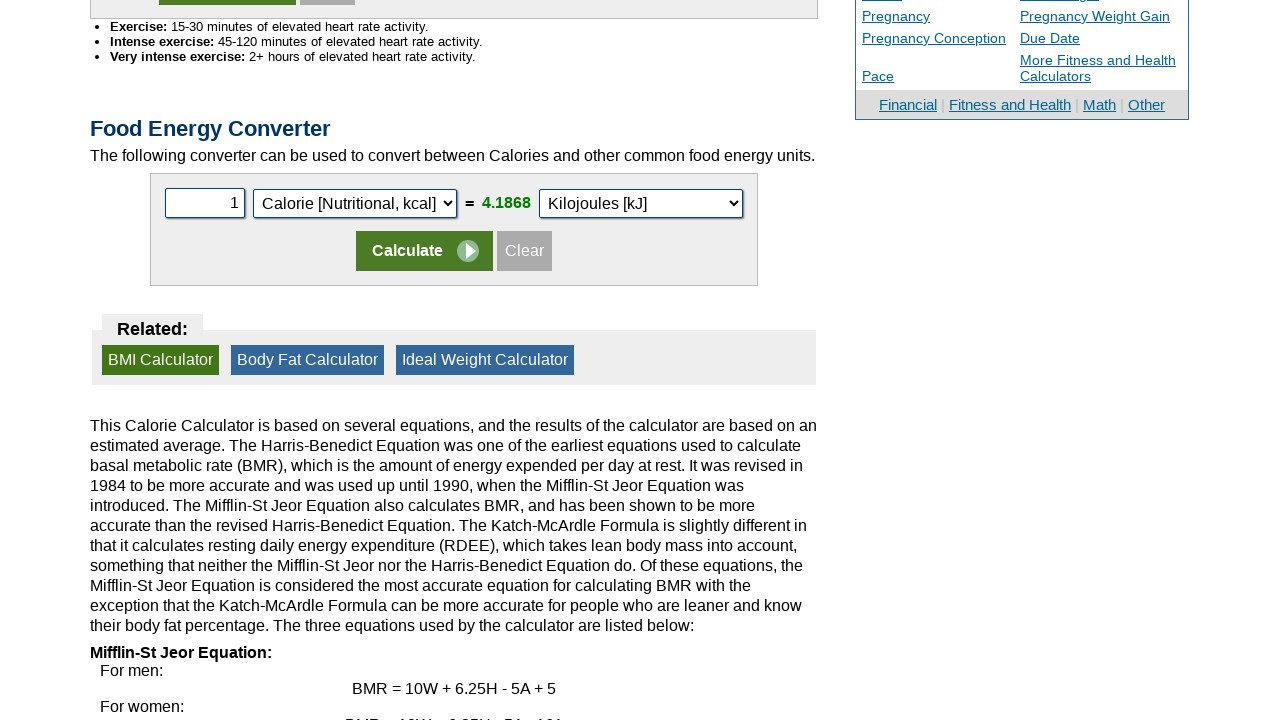

Navigated forward to BMI page
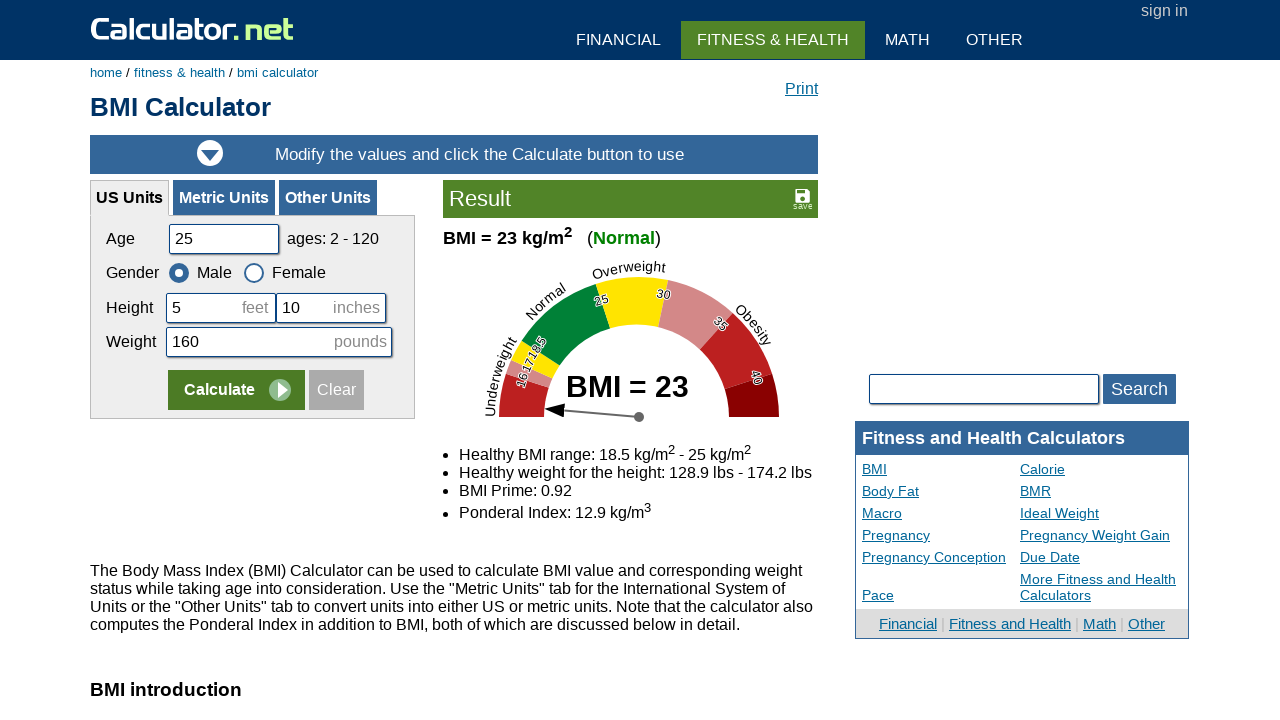

BMI page loaded after forward navigation
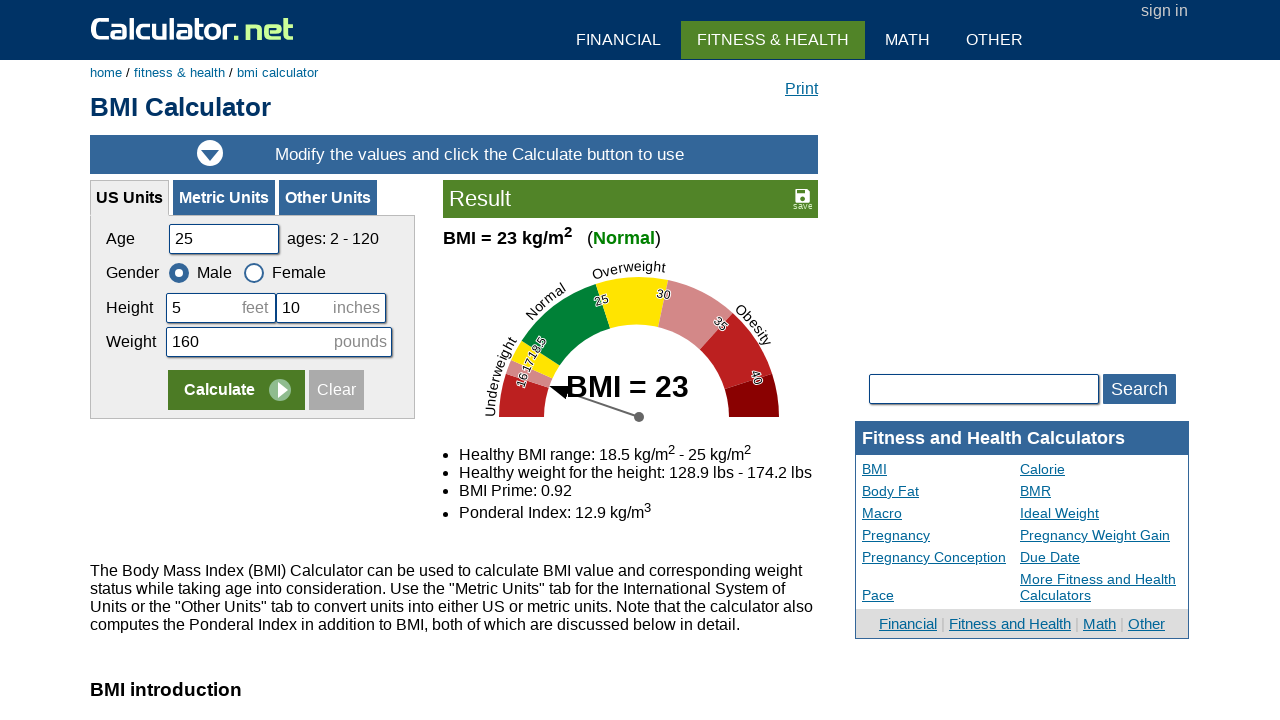

Clicked on Ideal Weight Calculator link at (1099, 513) on a:text-matches('Weight')
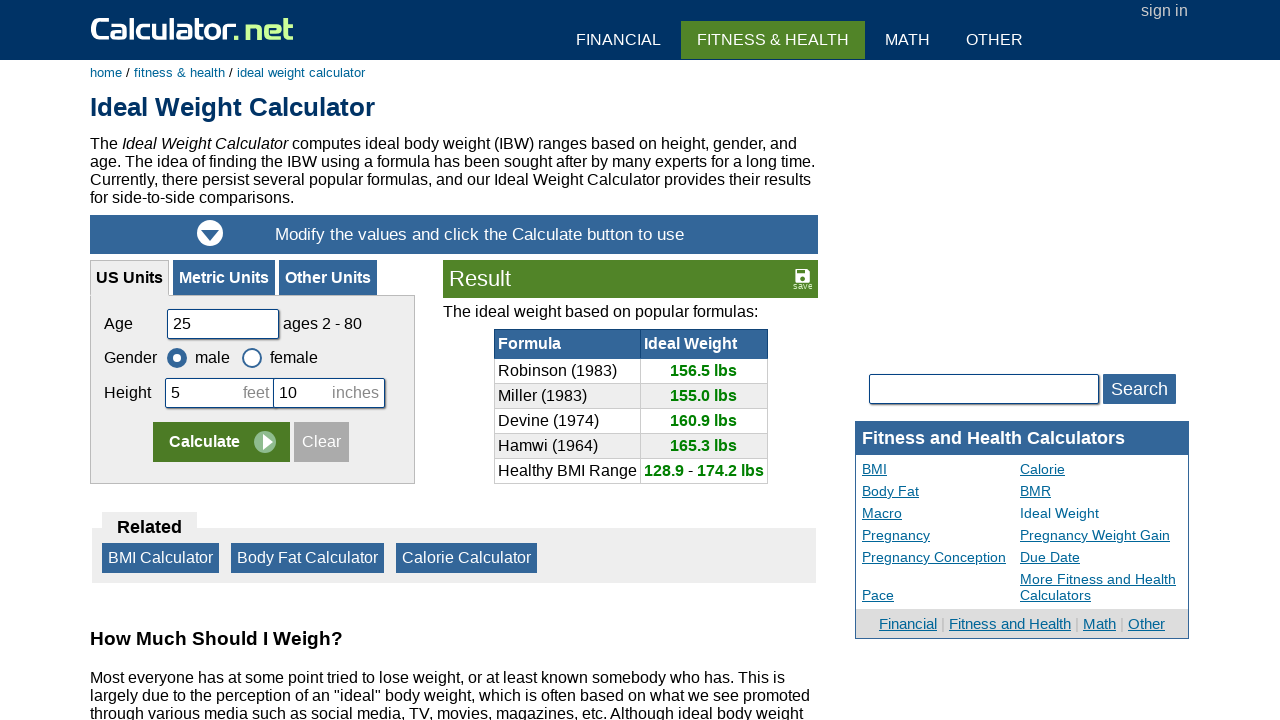

Ideal Weight page loaded successfully
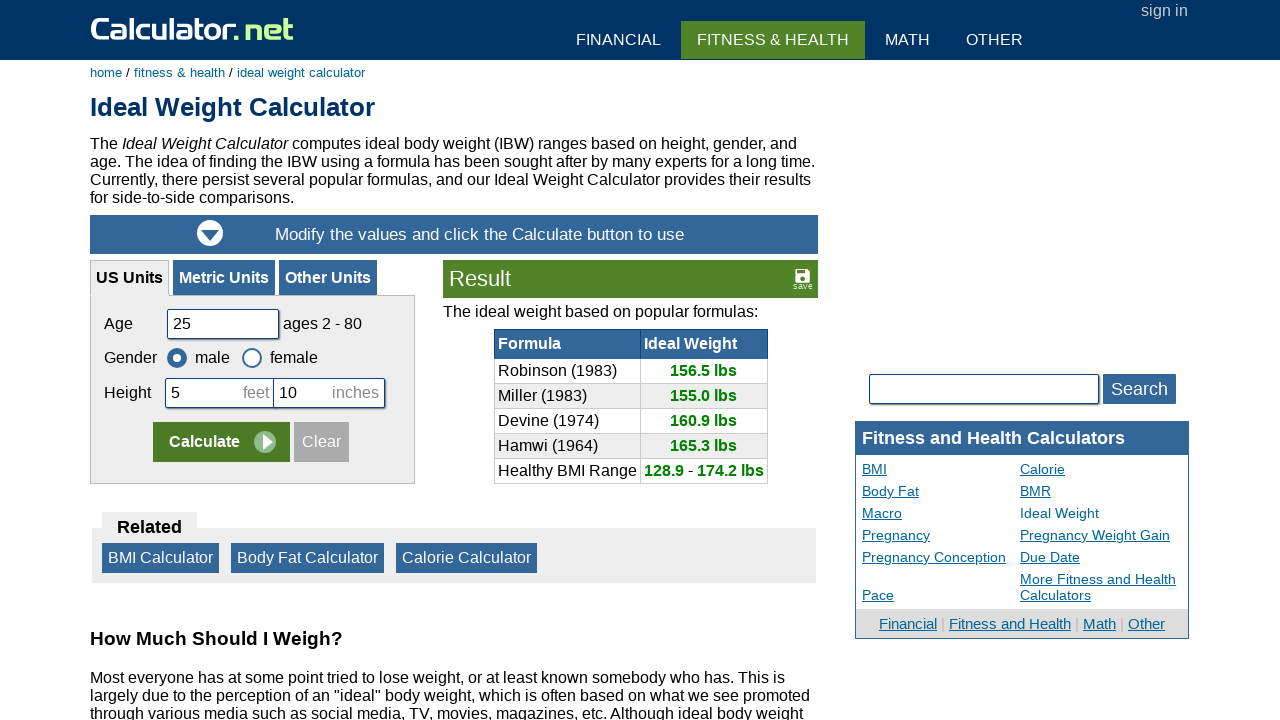

Cleared age field on #cage
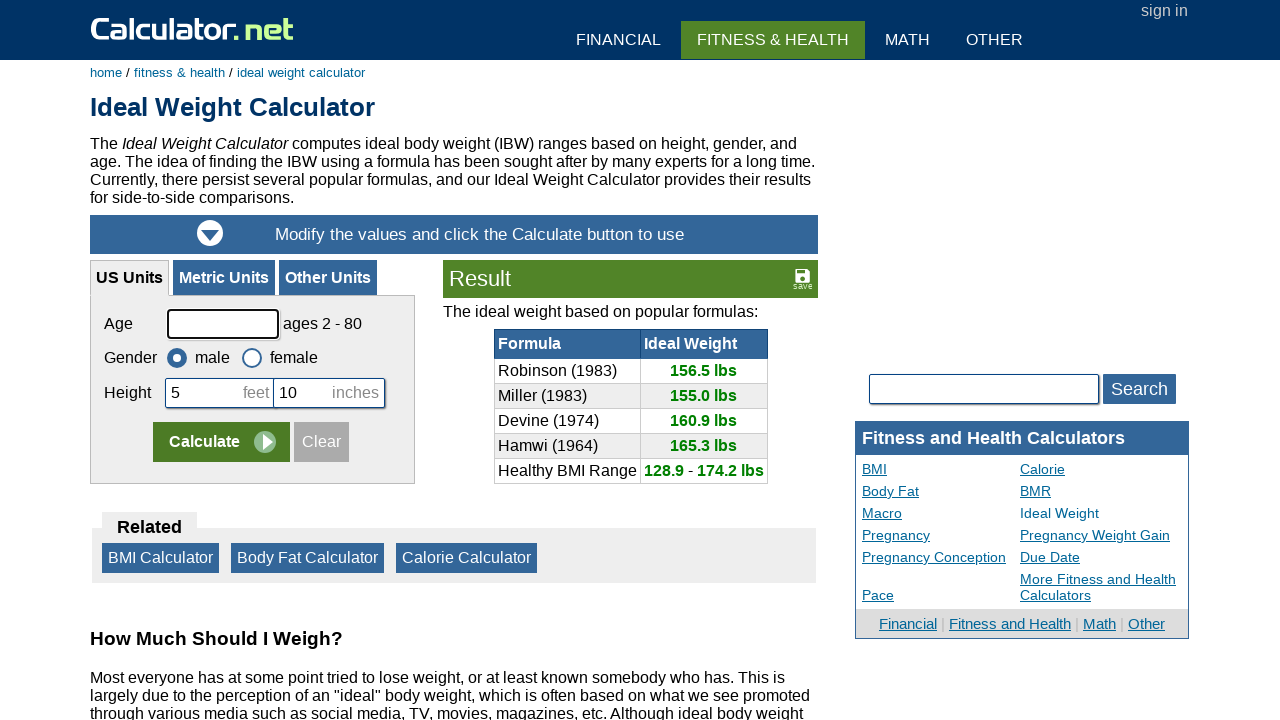

Filled age field with value 45 on #cage
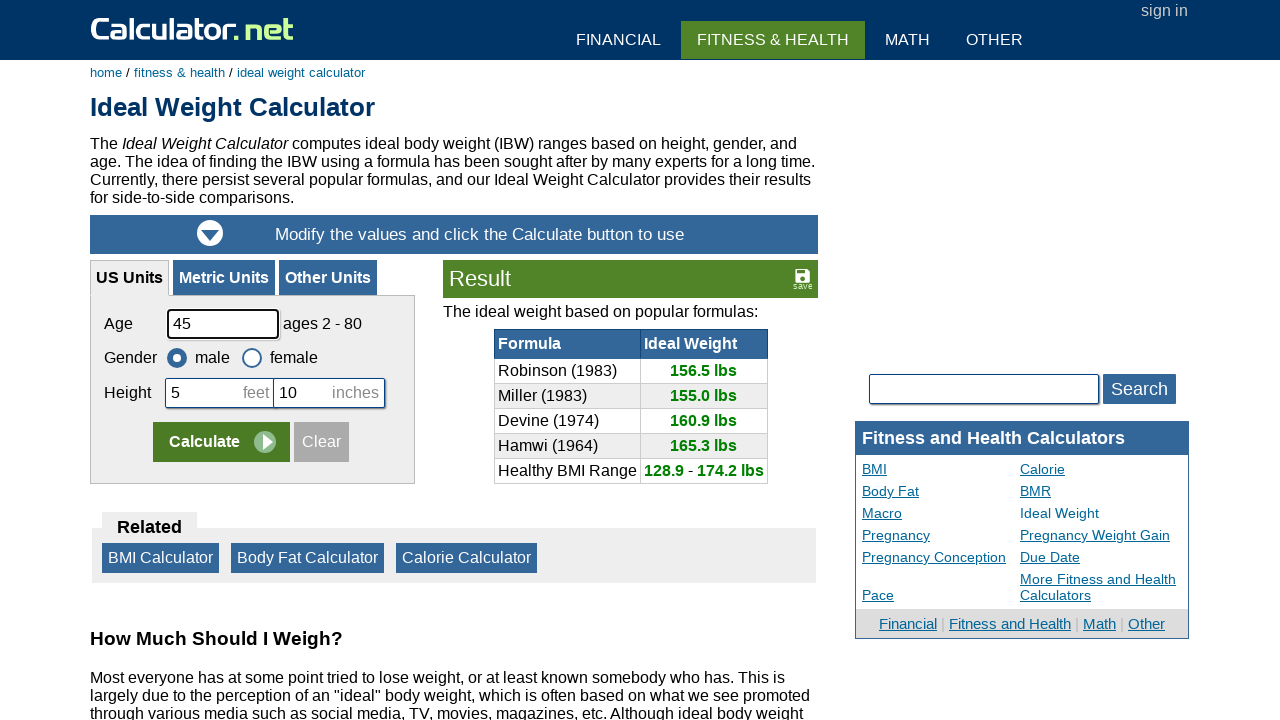

Refreshed the page
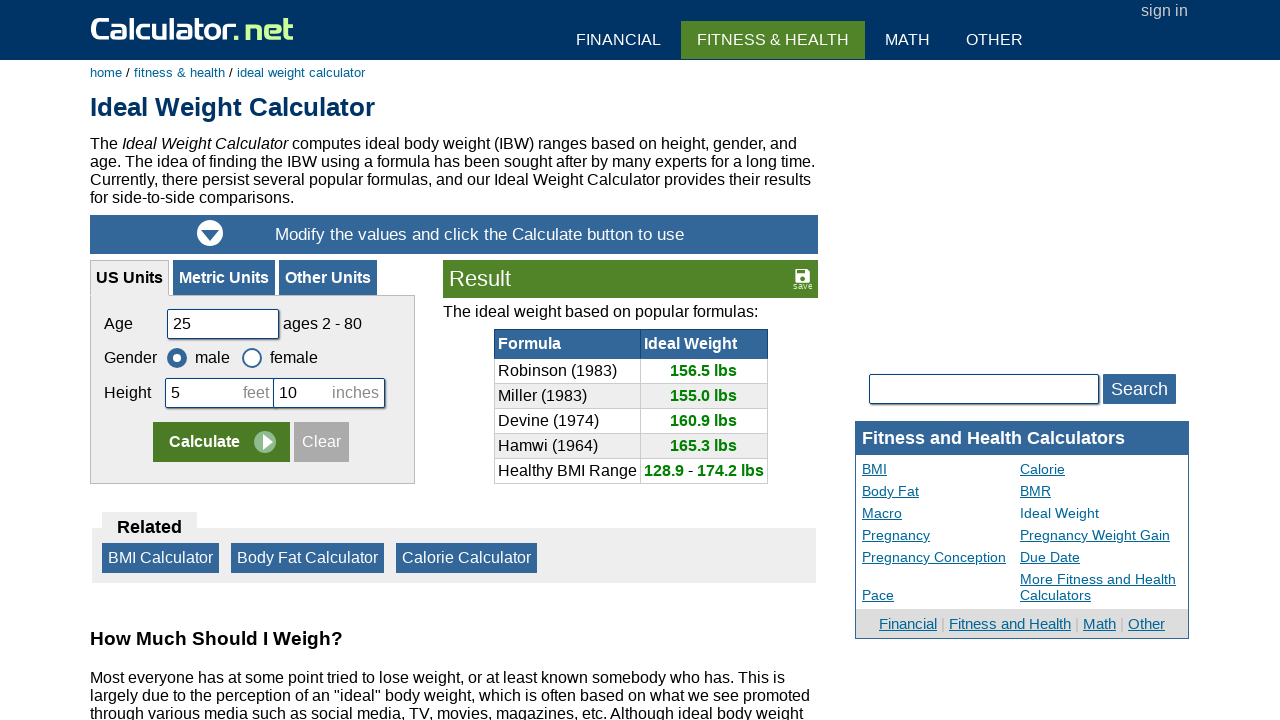

Page reloaded successfully
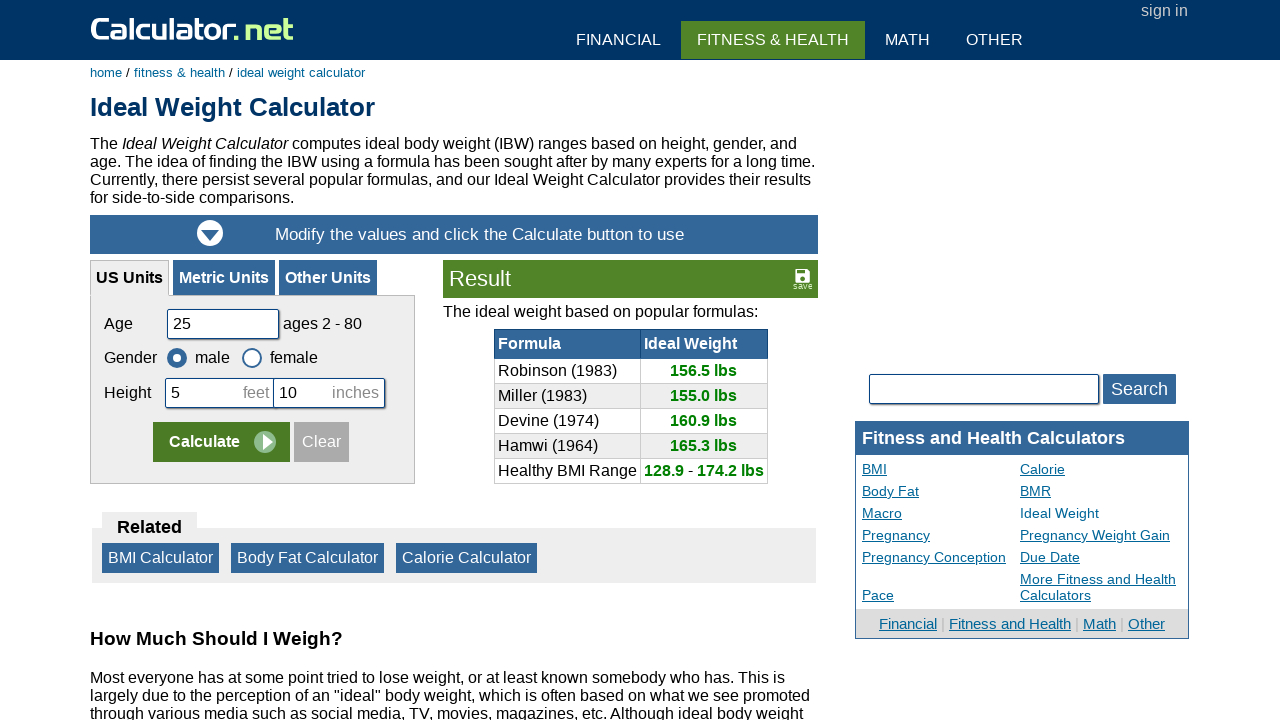

Cleared age field after page reload (handling stale element) on #cage
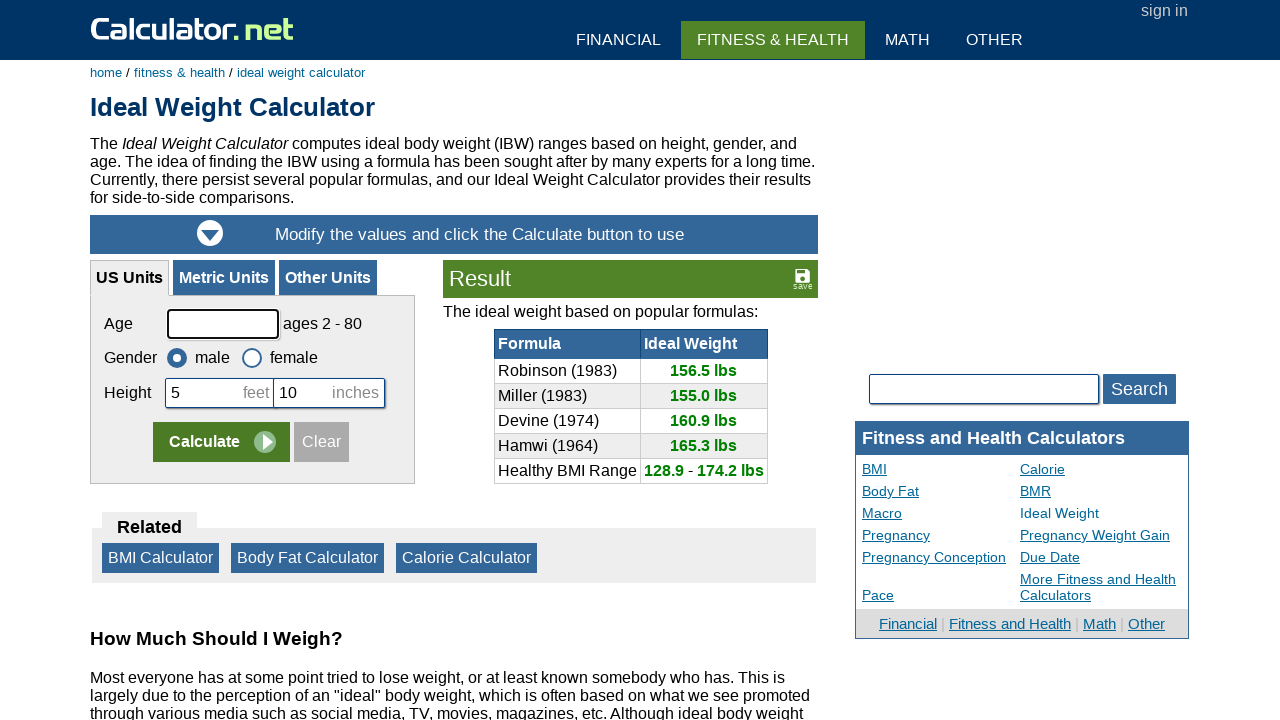

Filled age field with value 67 after page reload on #cage
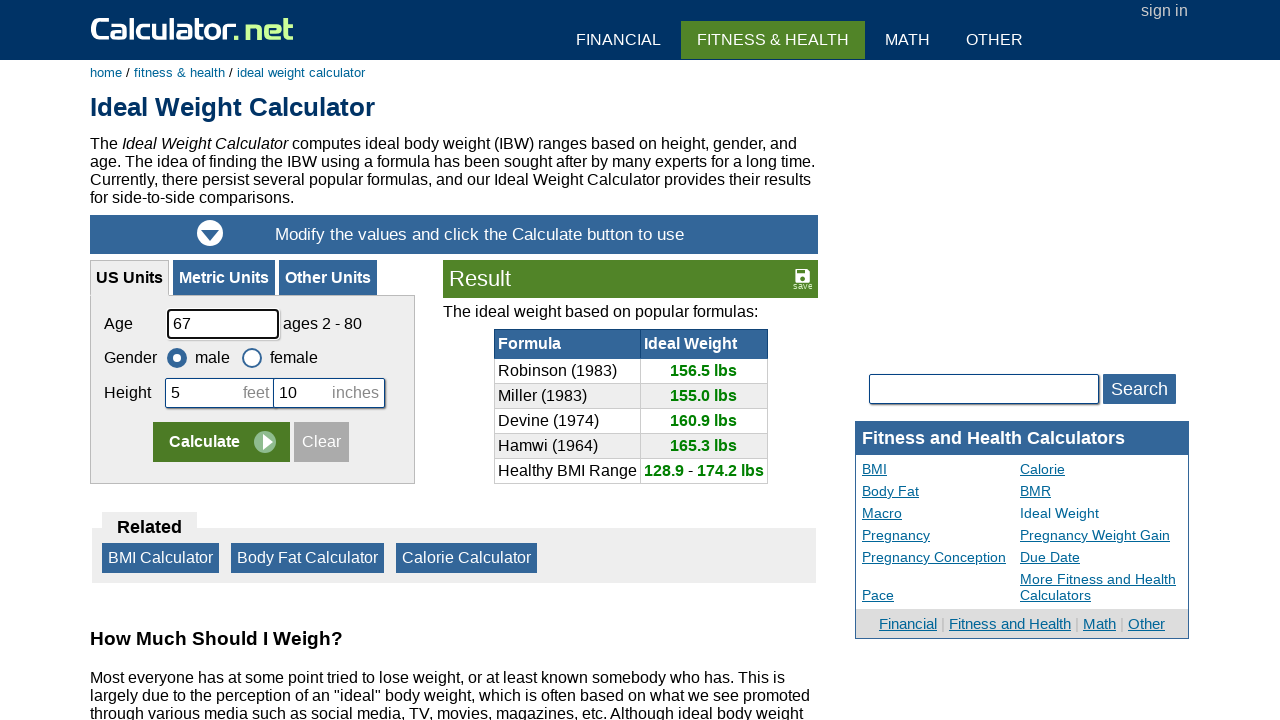

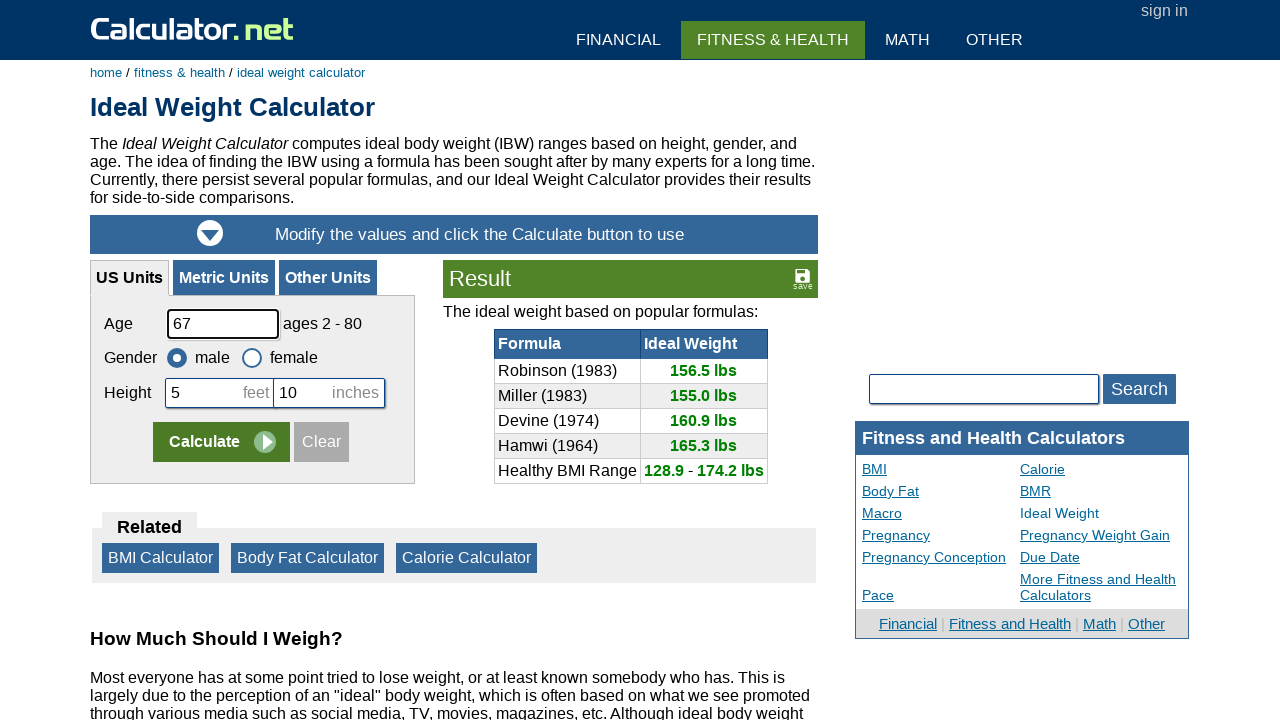